Tests that a button becomes visible on the page after 5 seconds by waiting for it to become clickable

Starting URL: https://demoqa.com/dynamic-properties

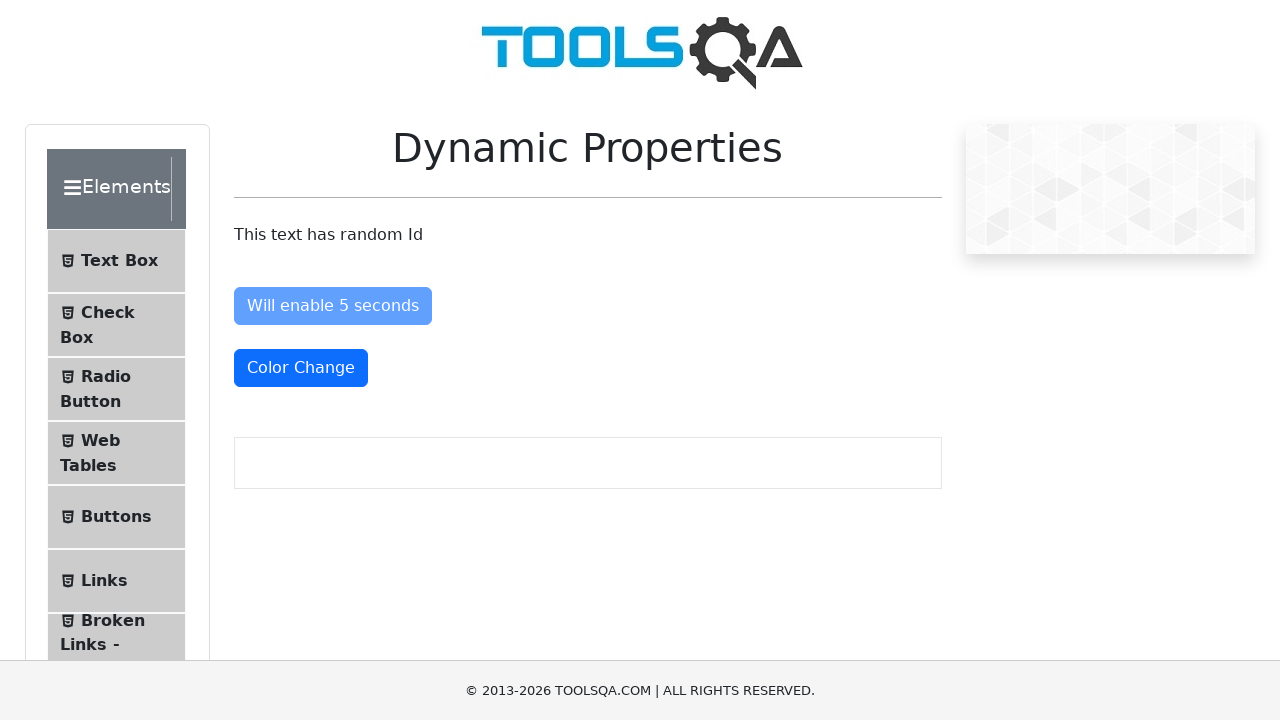

Waited for button with id 'visibleAfter' to become visible (up to 6 seconds)
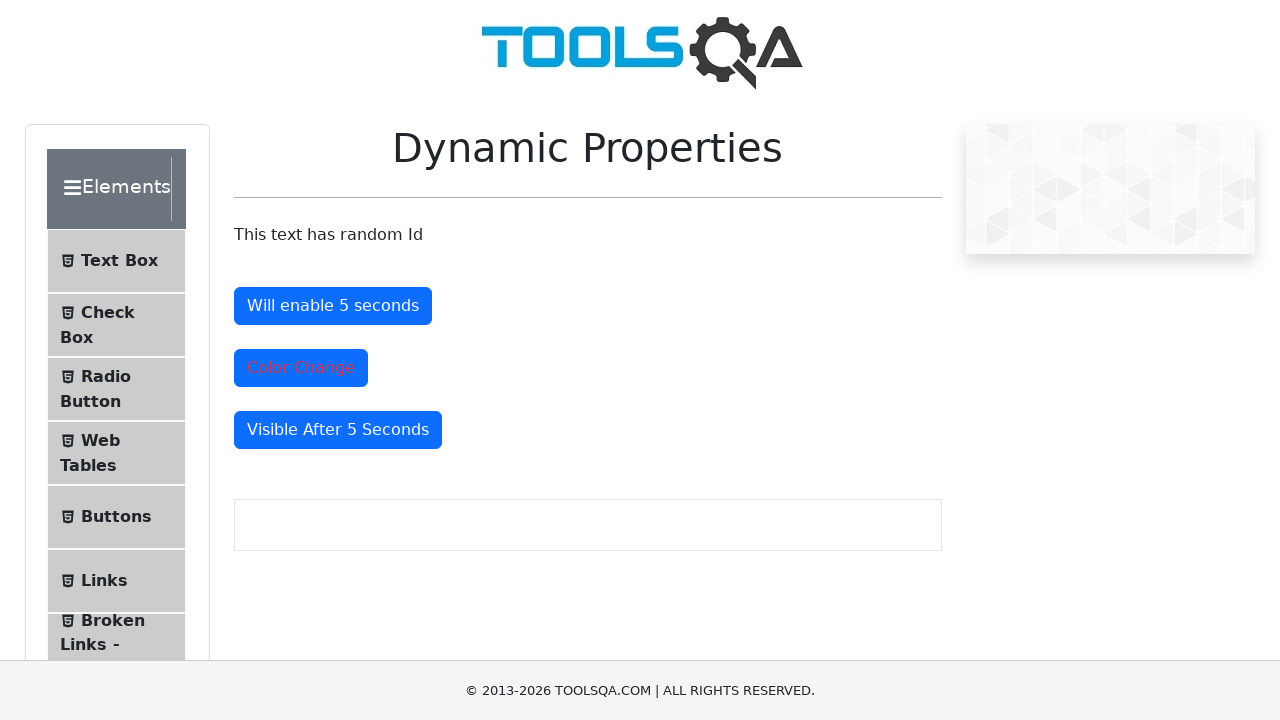

Located the button element
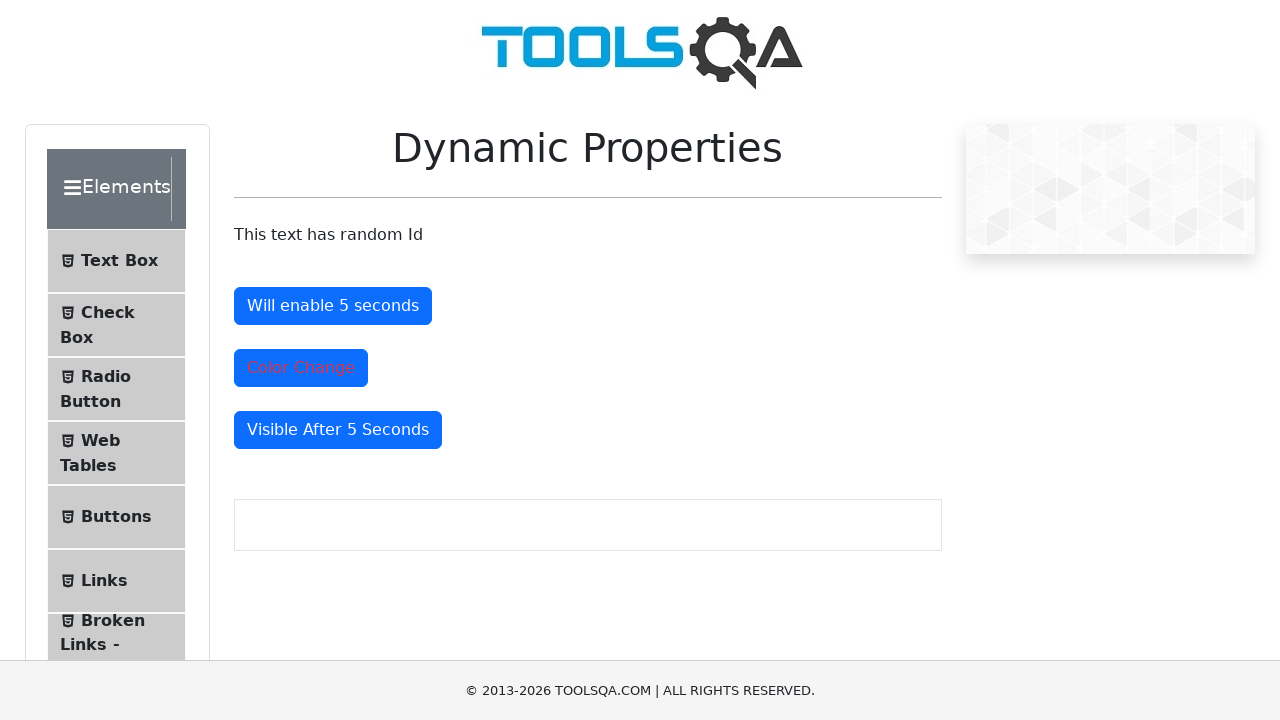

Verified that the button is enabled and visible
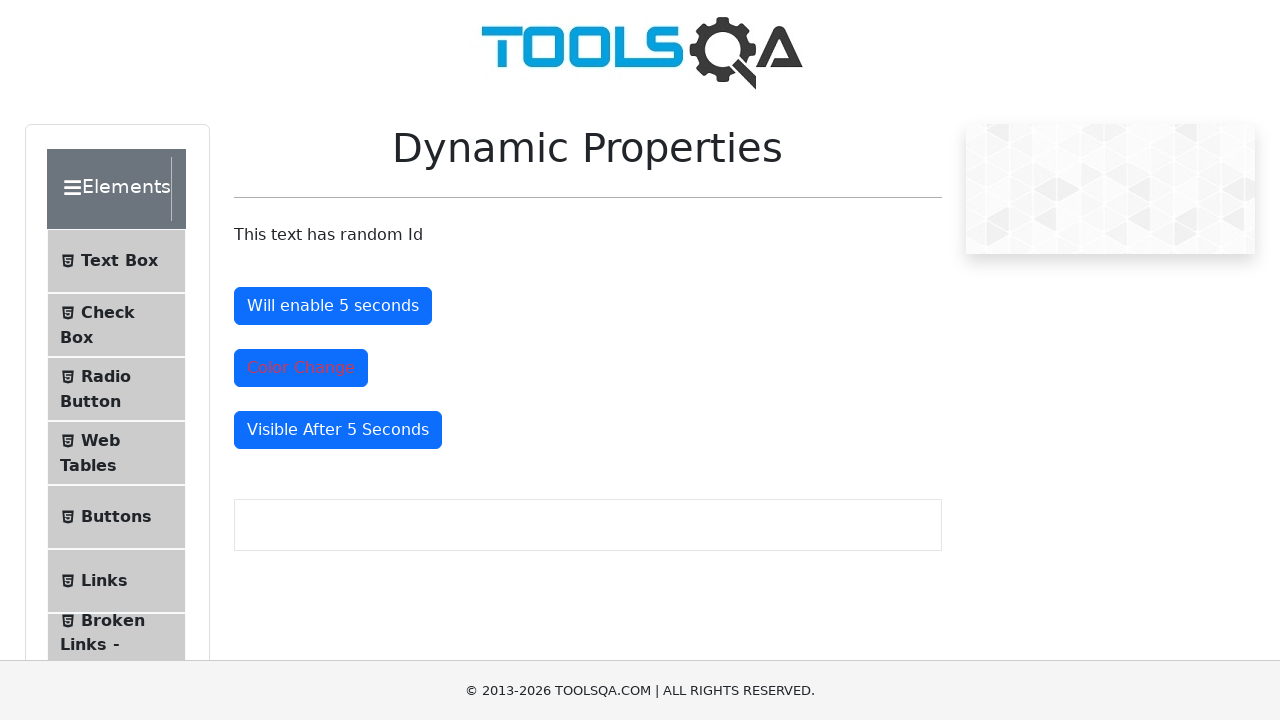

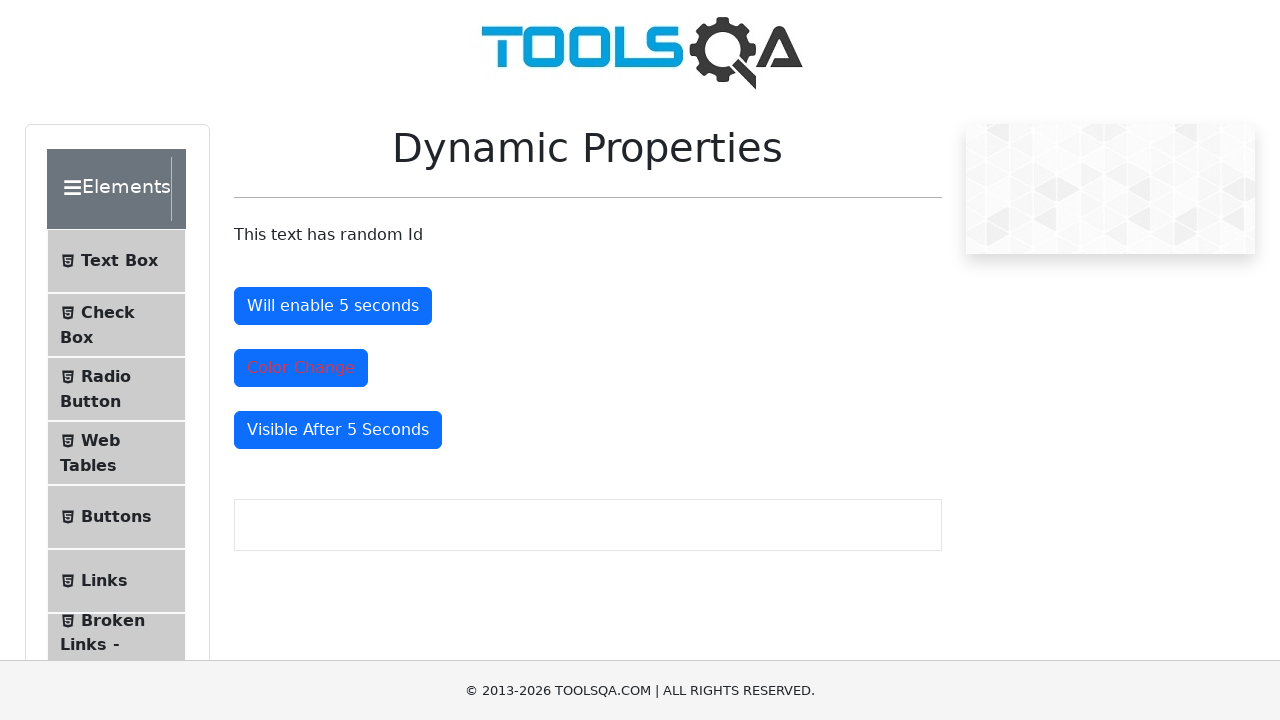